Tests file upload functionality by selecting a file and clicking the upload button, then verifying the upload success message is displayed.

Starting URL: https://practice.cydeo.com/upload

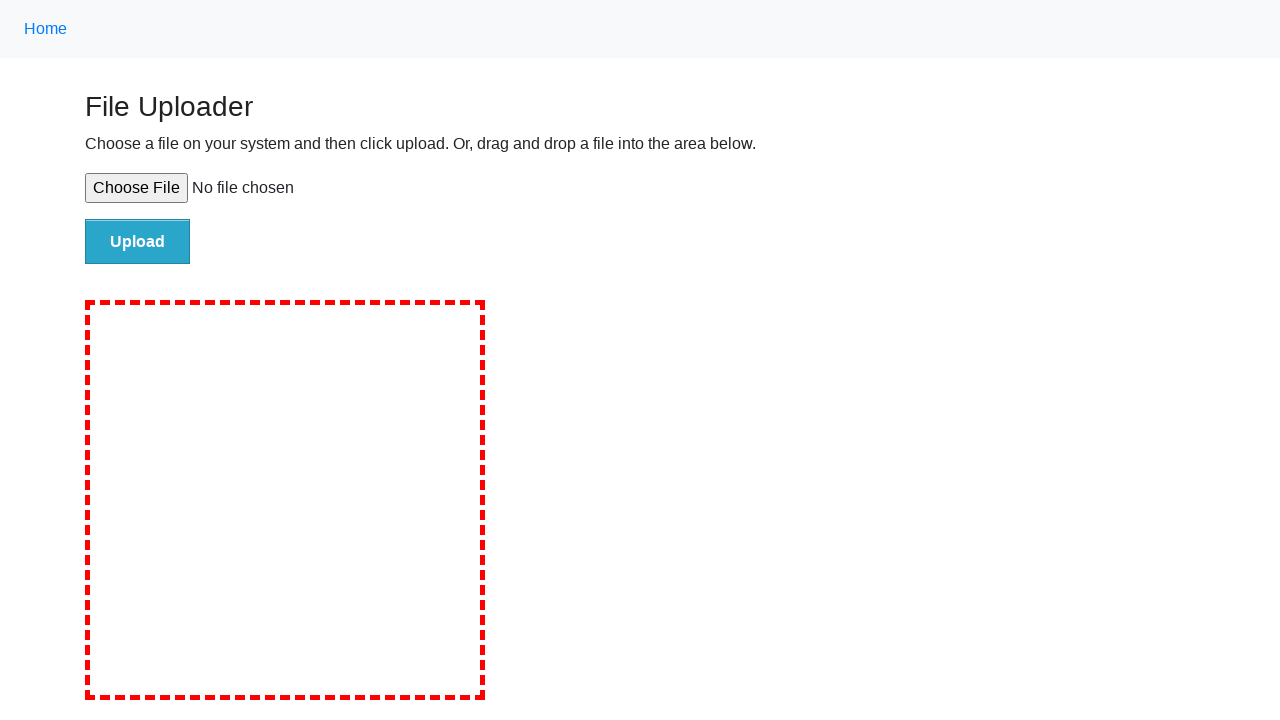

Created temporary test file for upload
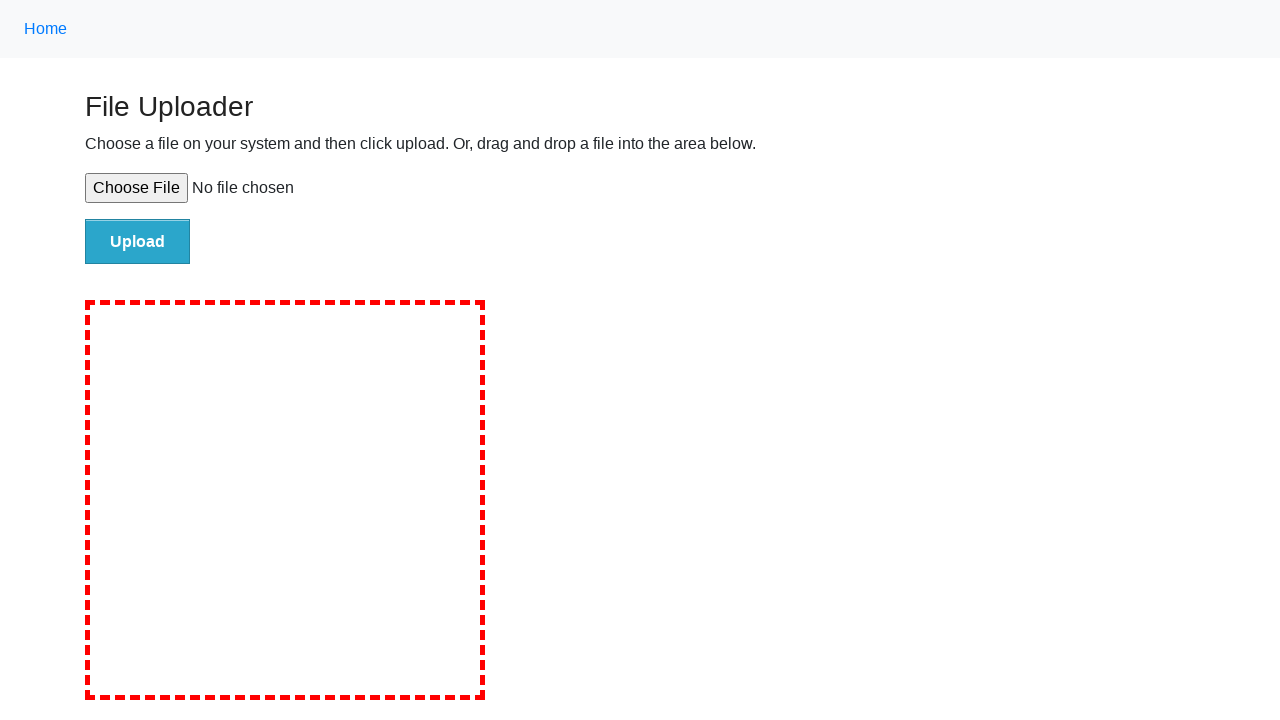

Selected file for upload using file input
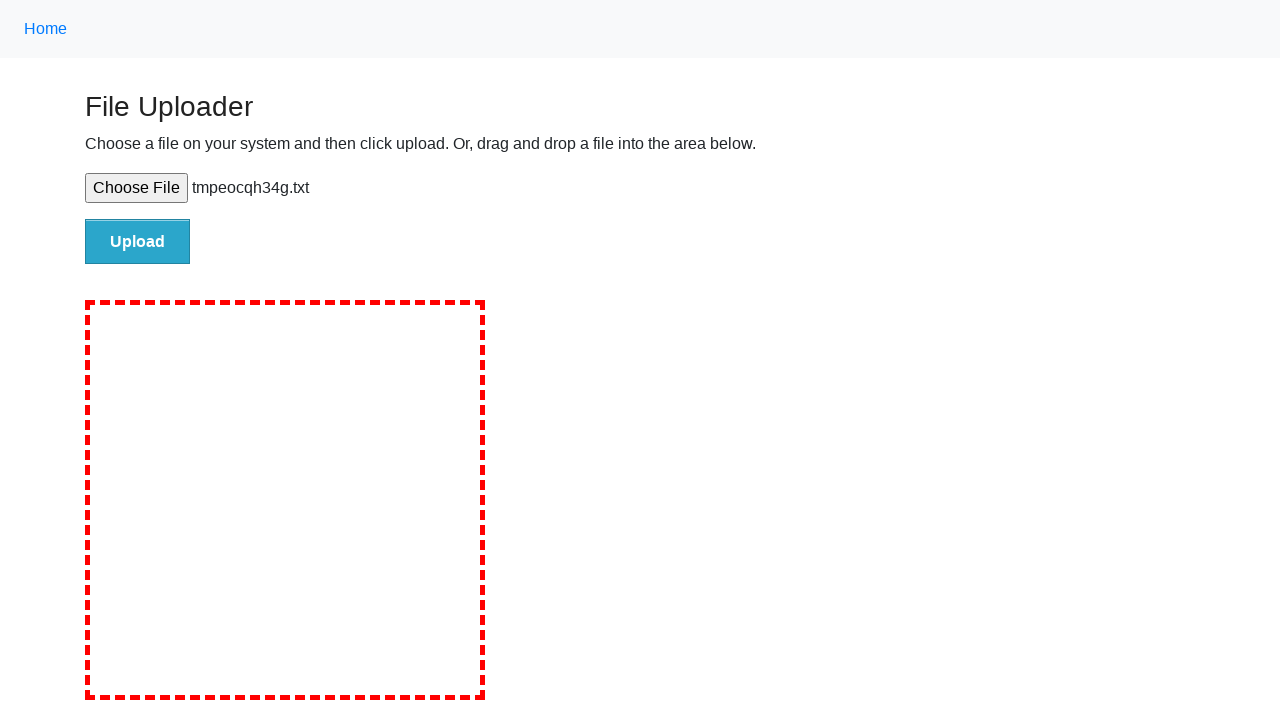

Clicked upload button to submit file at (138, 241) on input#file-submit
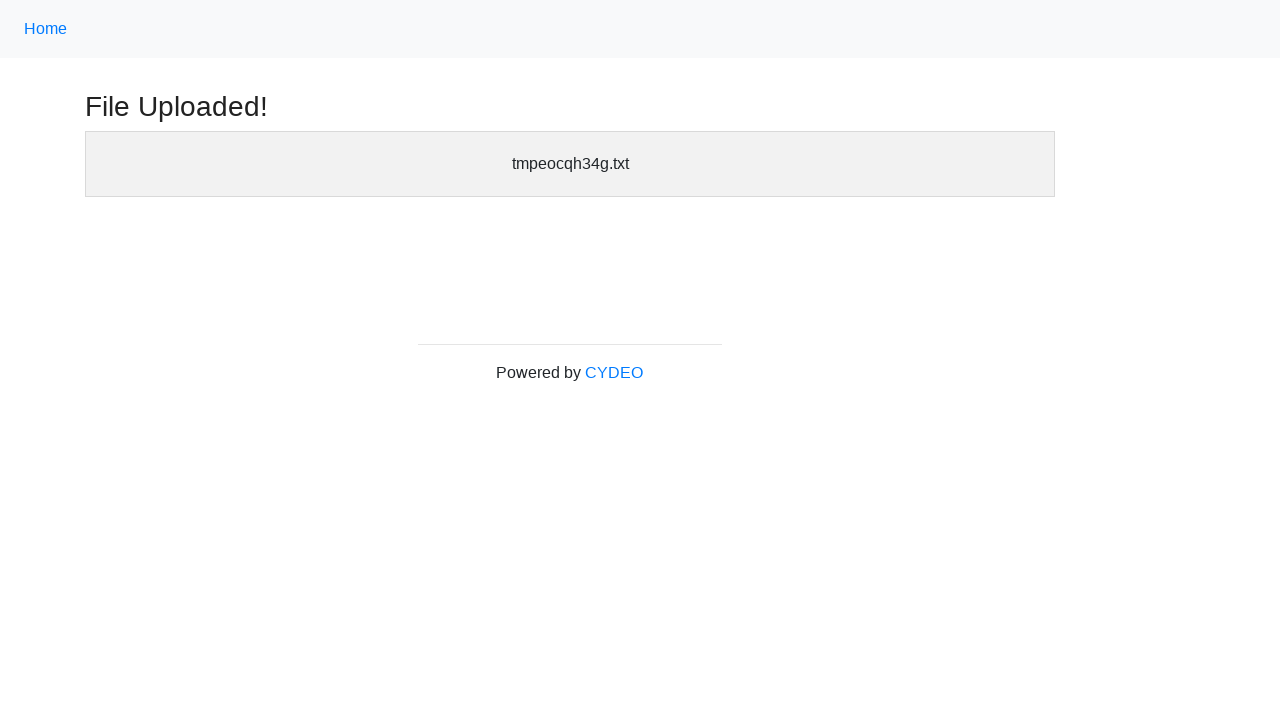

Upload success message appeared
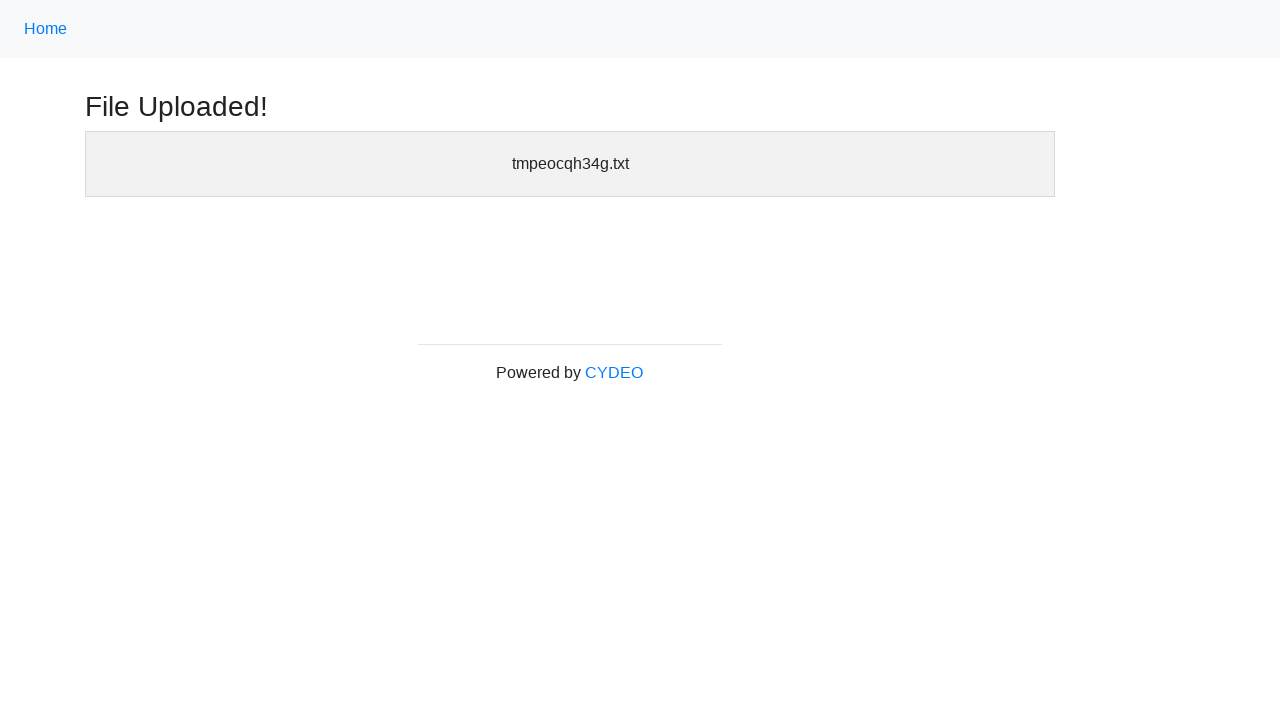

Verified upload success message is visible
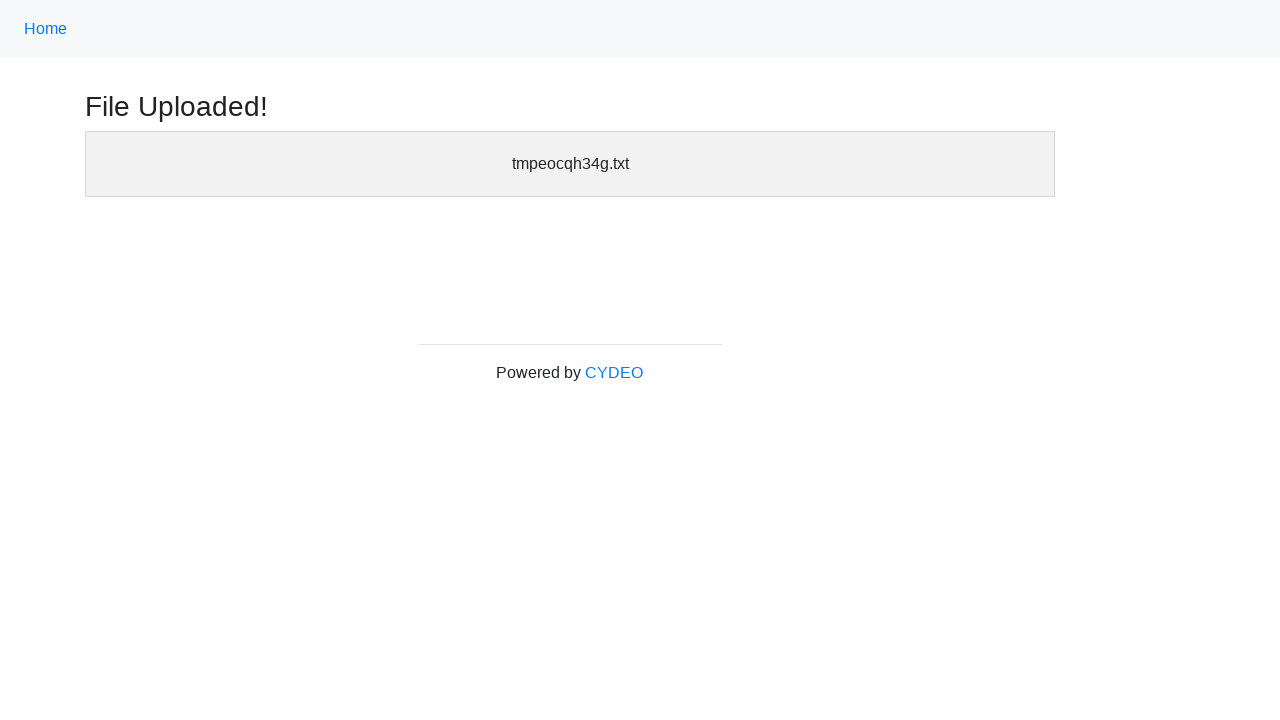

Cleaned up temporary test file
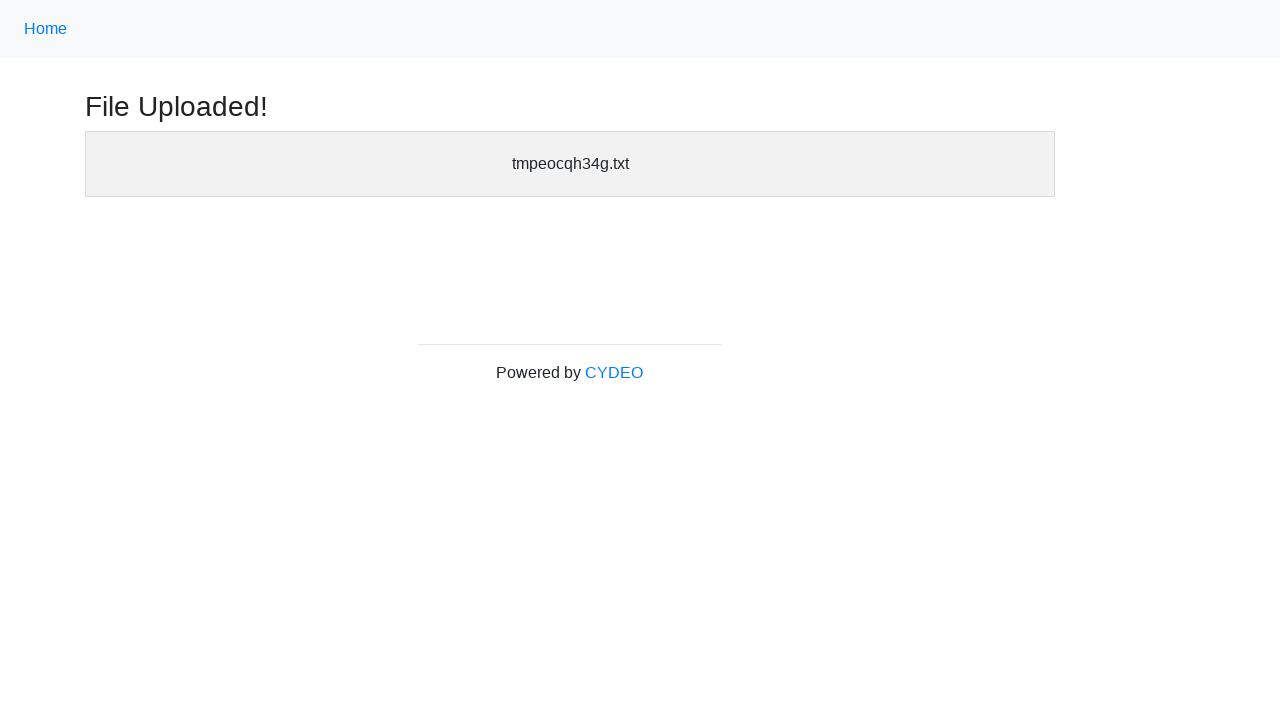

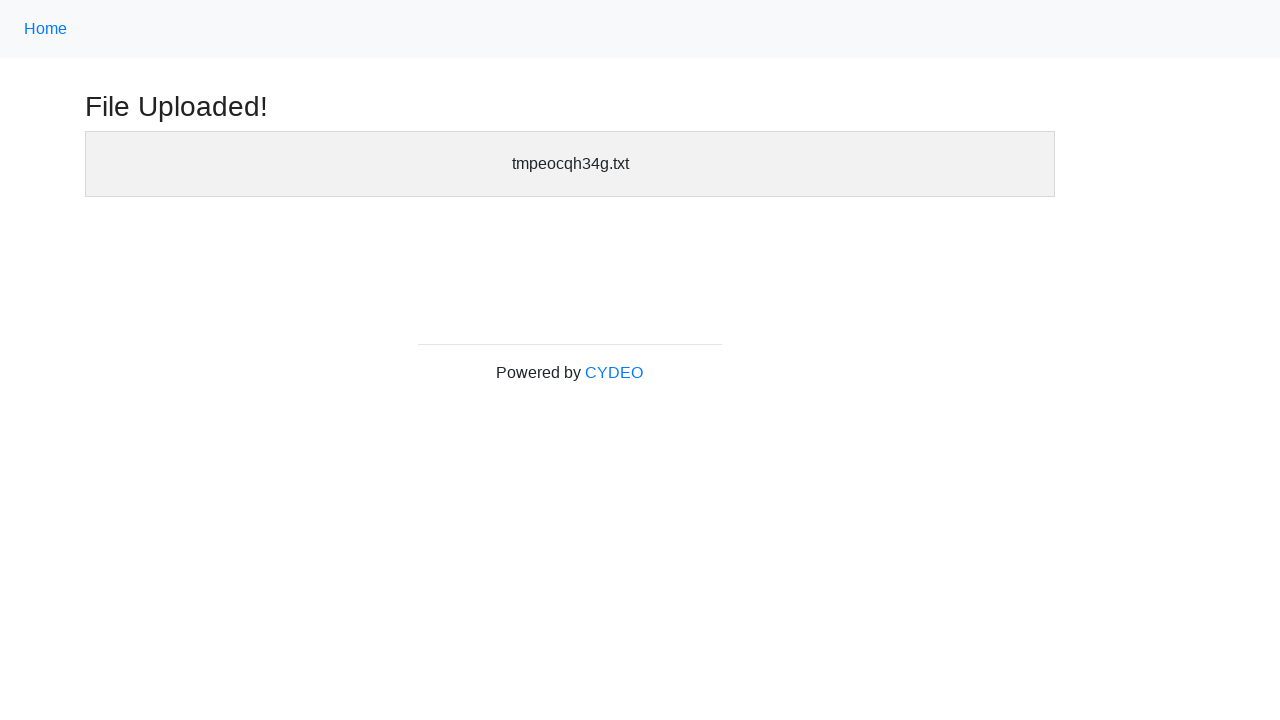